Tests file upload functionality by selecting a file via the file input element and submitting the upload form, then verifying the uploaded filename is displayed correctly.

Starting URL: https://the-internet.herokuapp.com/upload

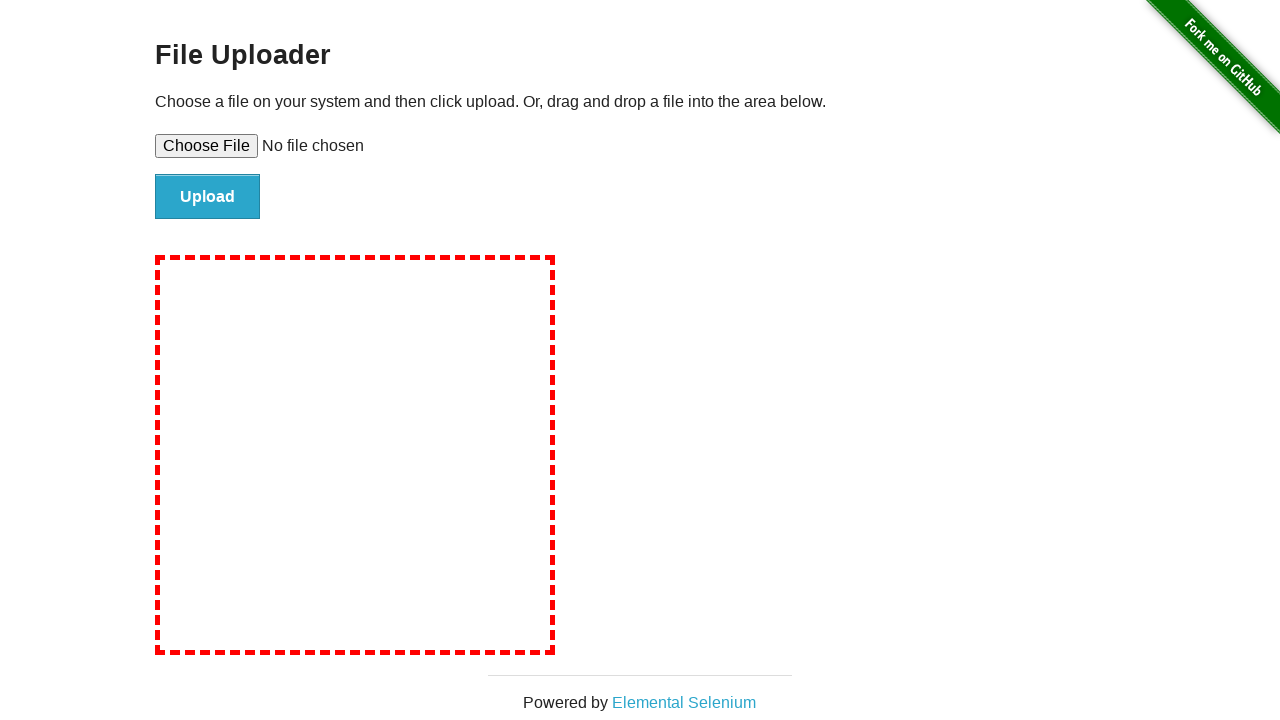

Selected test file for upload via file input element
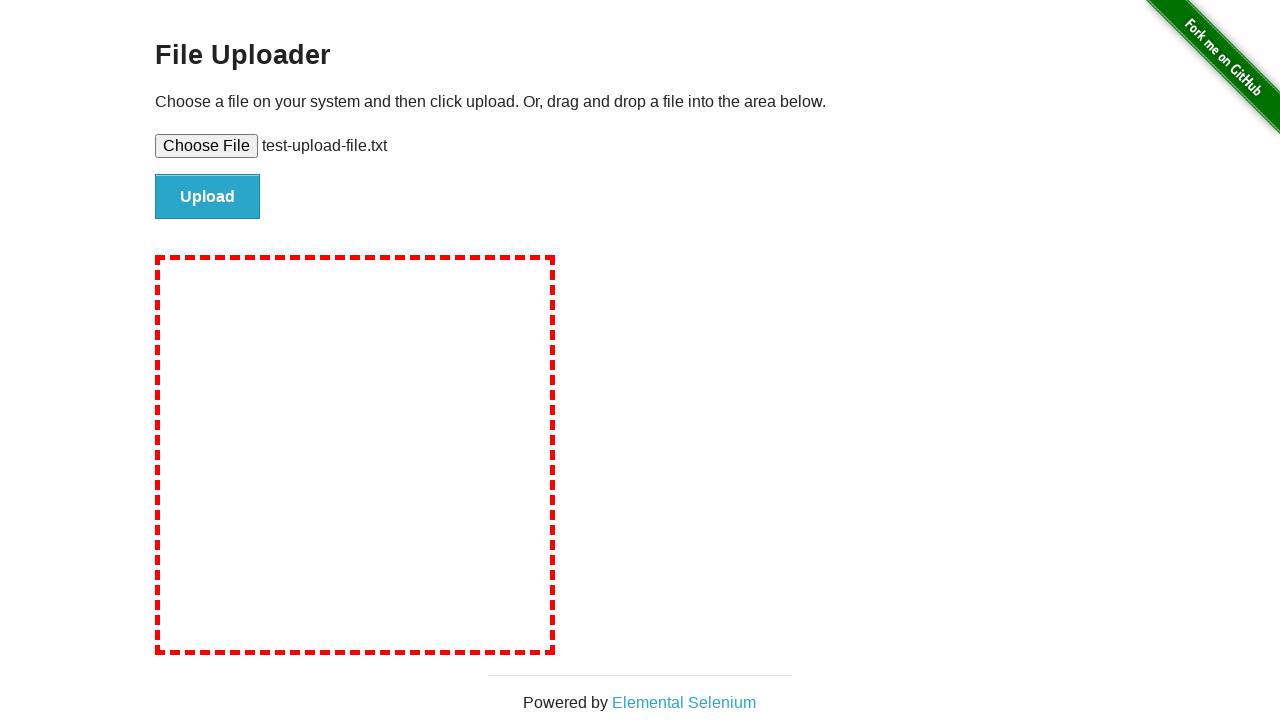

Clicked submit button to upload file at (208, 197) on #file-submit
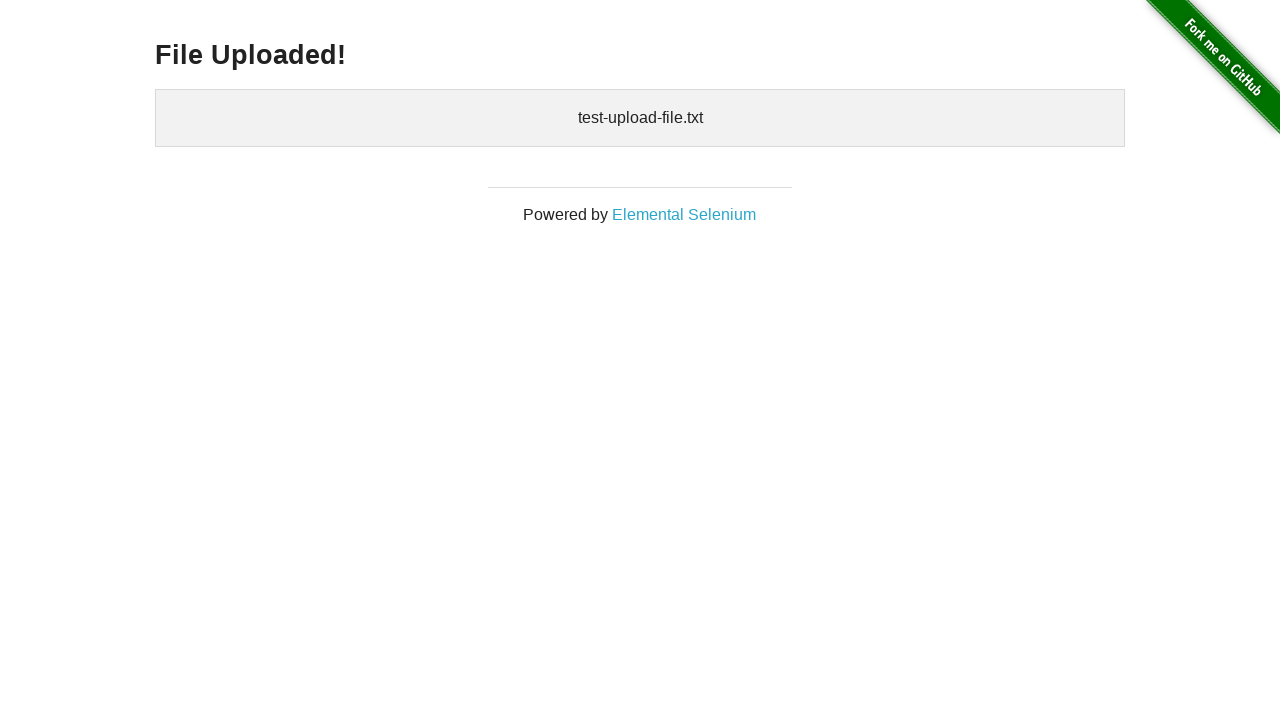

Verified uploaded file is displayed on the page
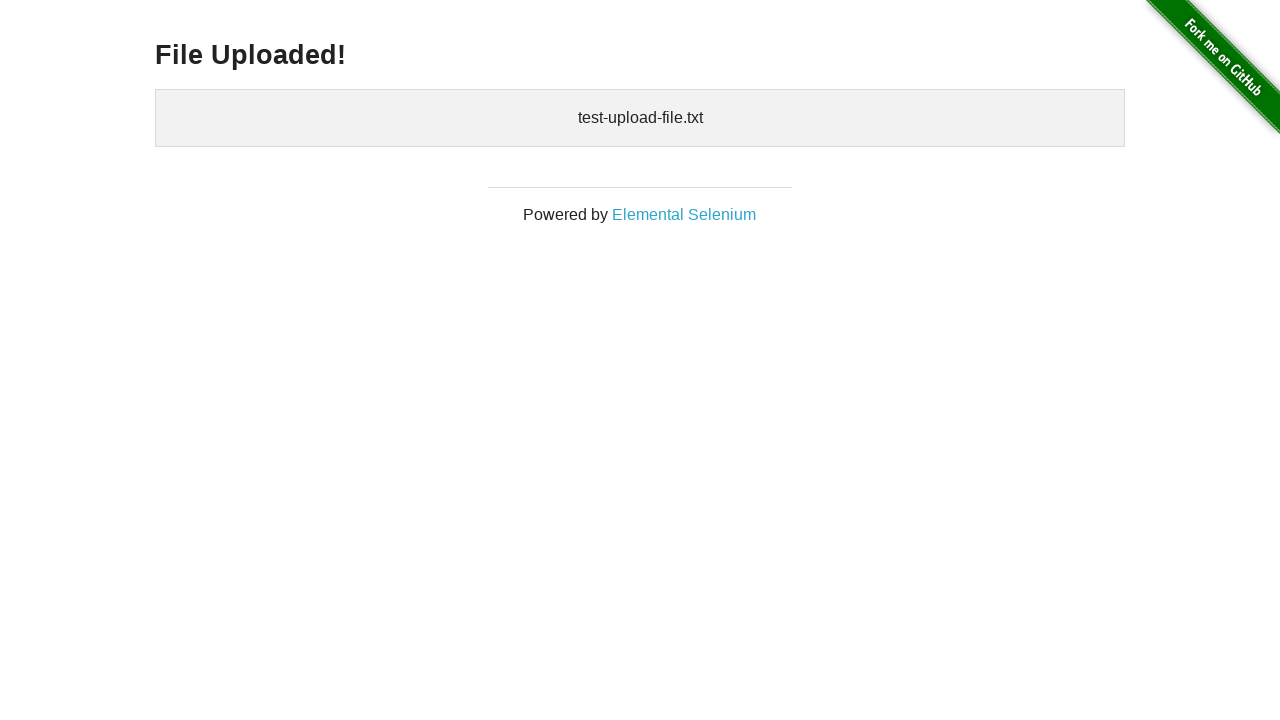

Cleaned up temporary test file
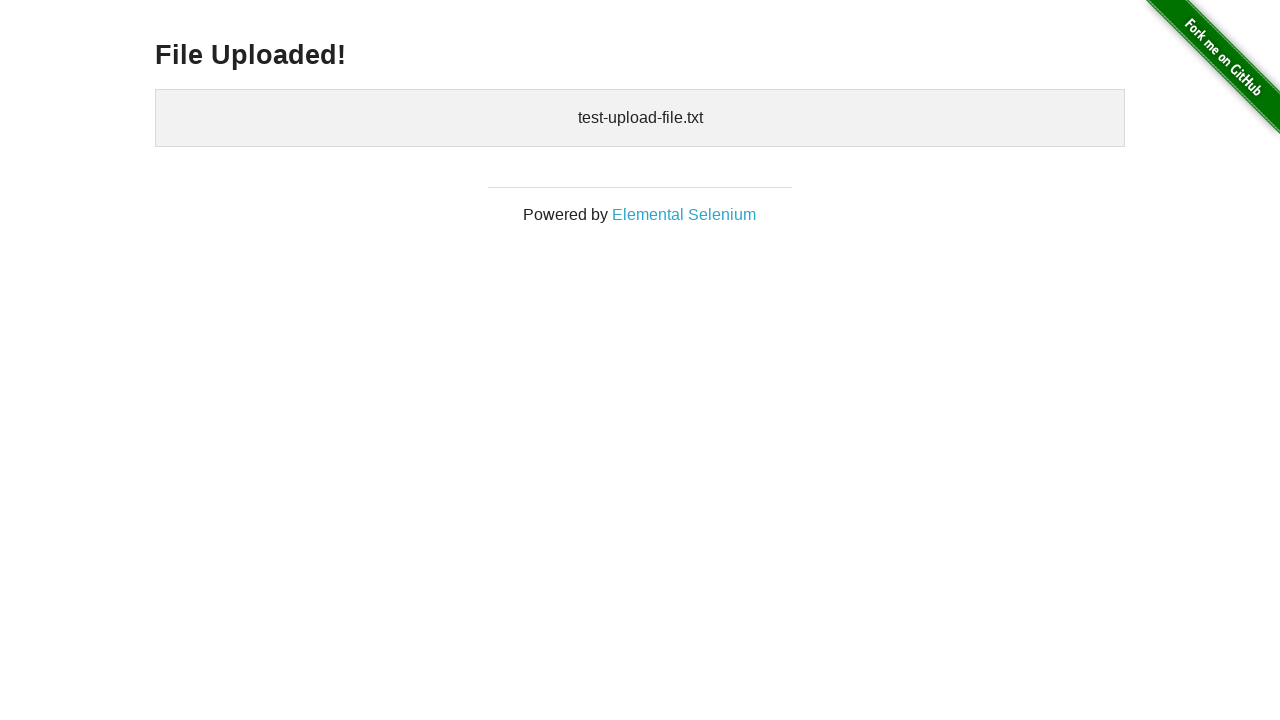

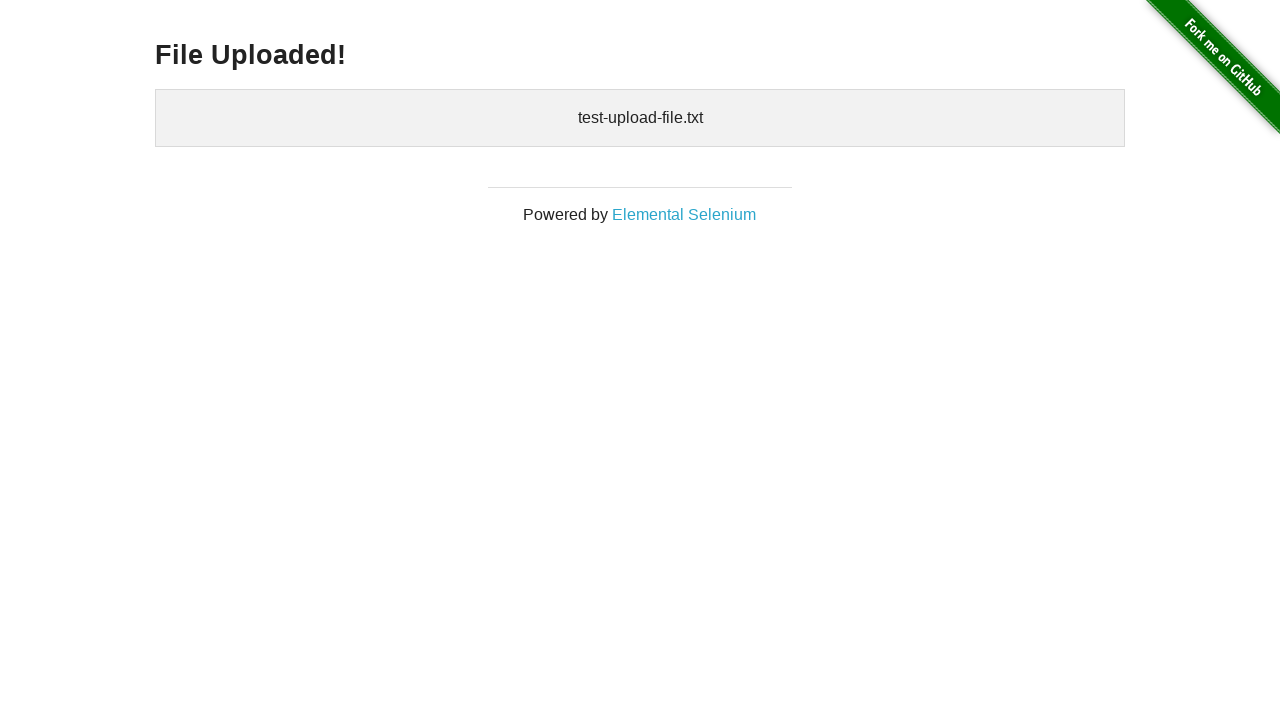